Tests drag and drop functionality within an iframe by dragging an element and dropping it onto a target area

Starting URL: https://jqueryui.com/droppable/

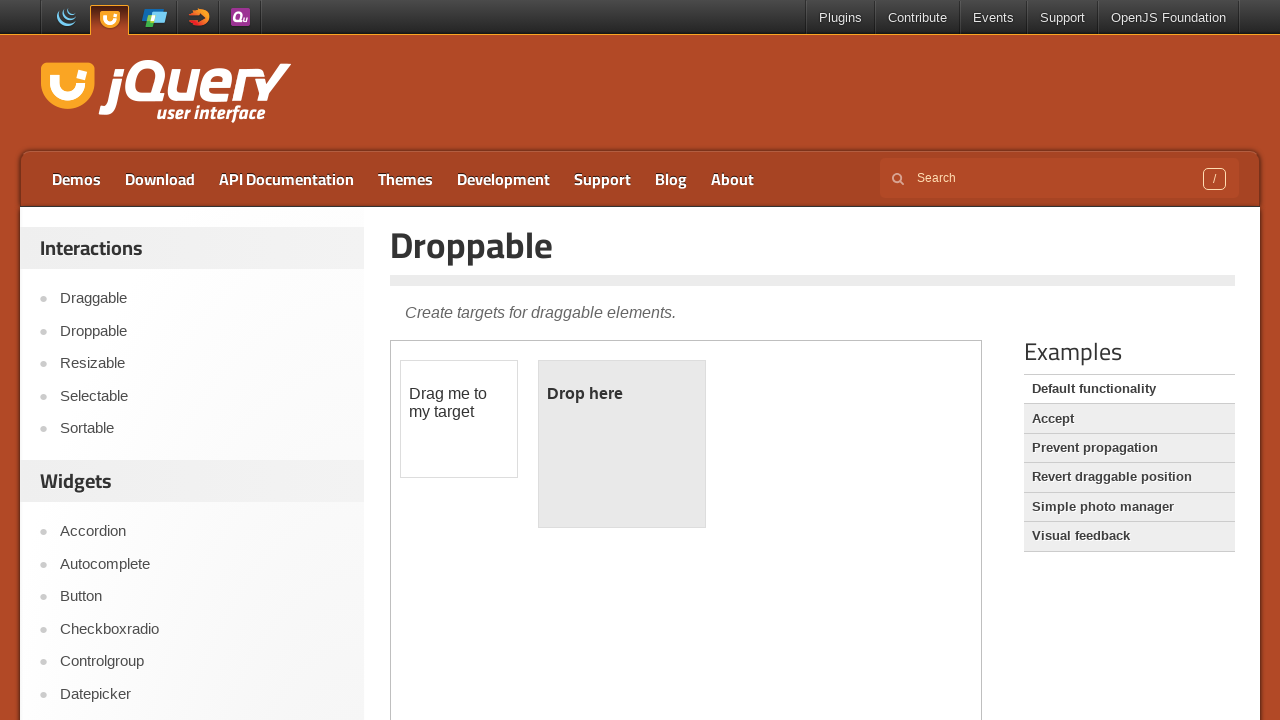

Located iframe containing drag and drop demo
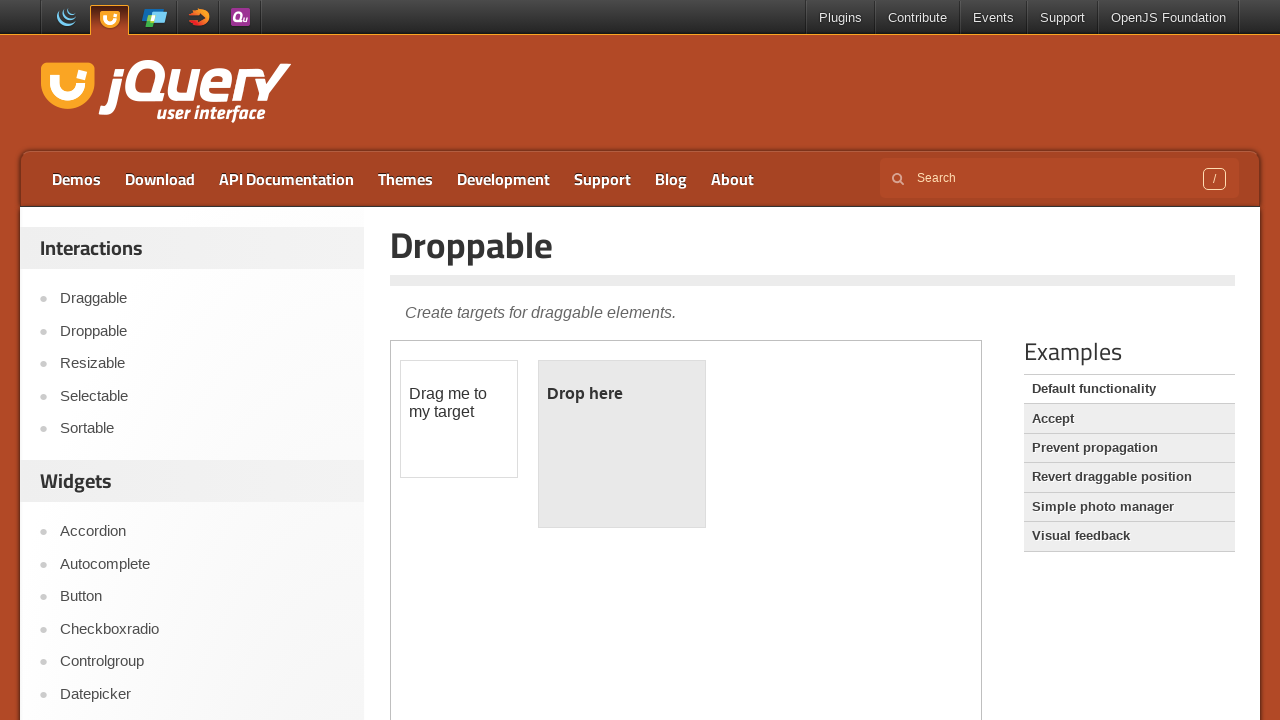

Clicked on the draggable element at (459, 419) on iframe.demo-frame >> internal:control=enter-frame >> #draggable
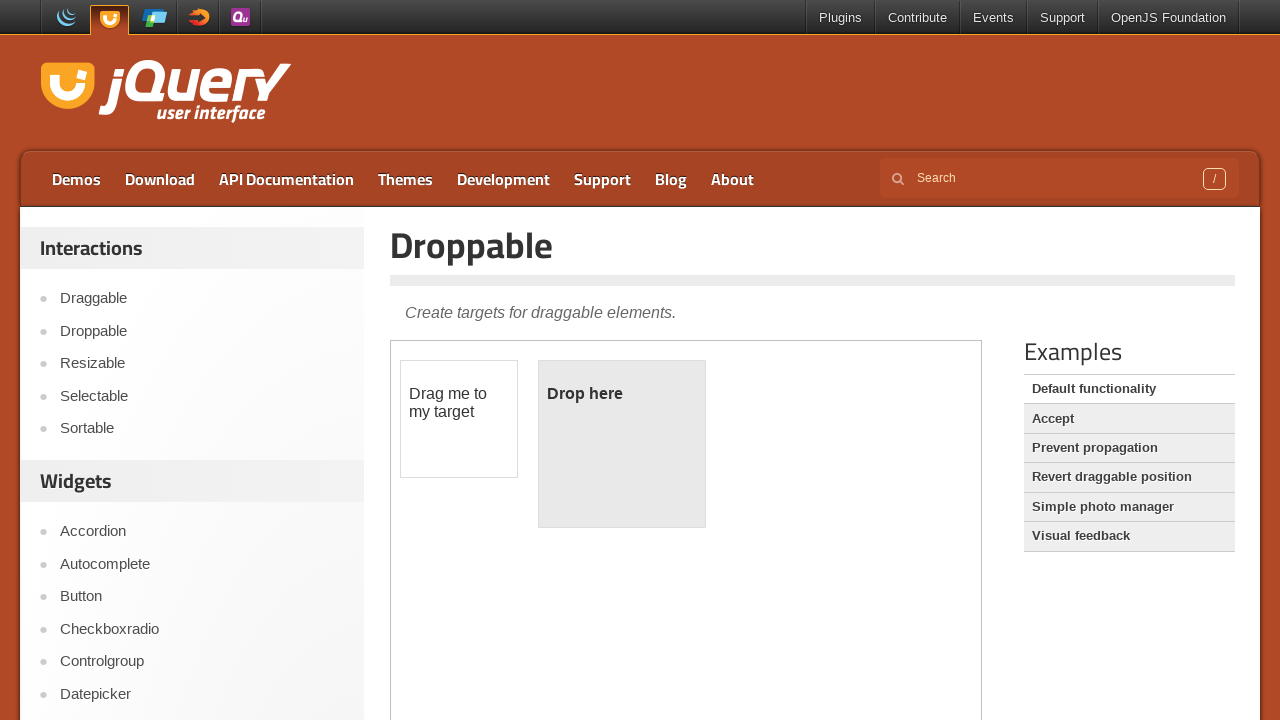

Dragged element and dropped it onto target area at (622, 444)
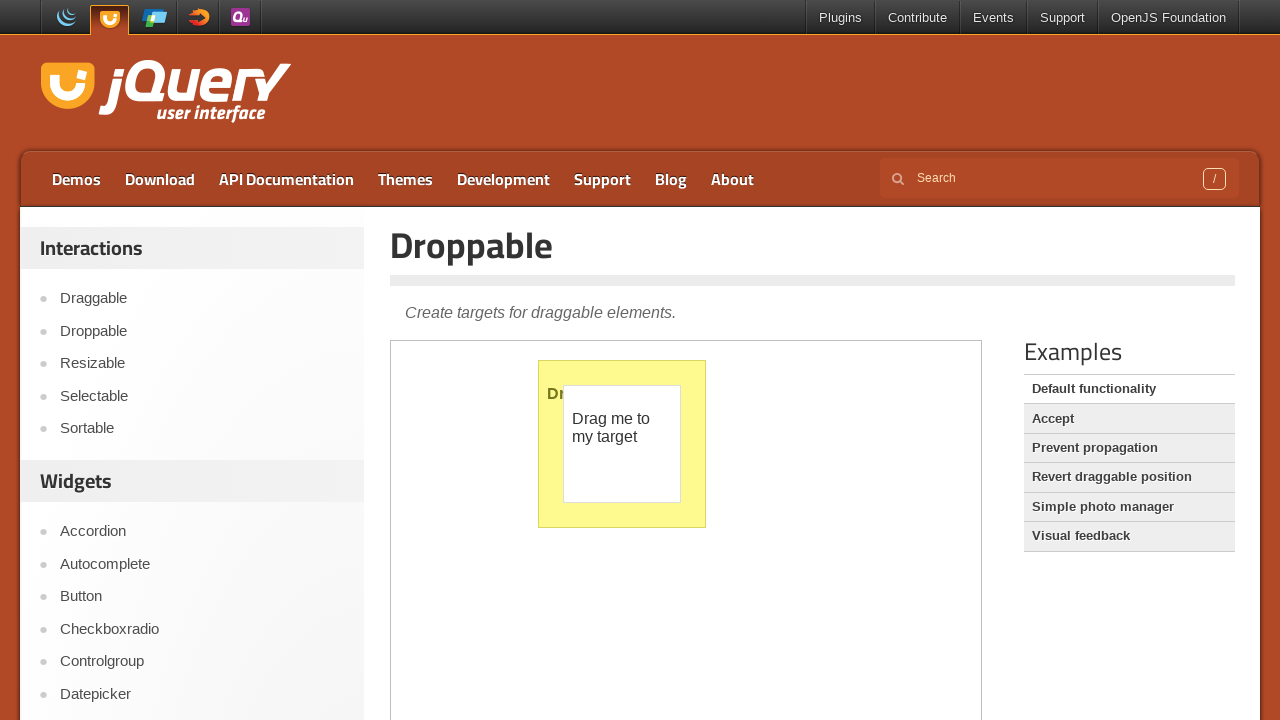

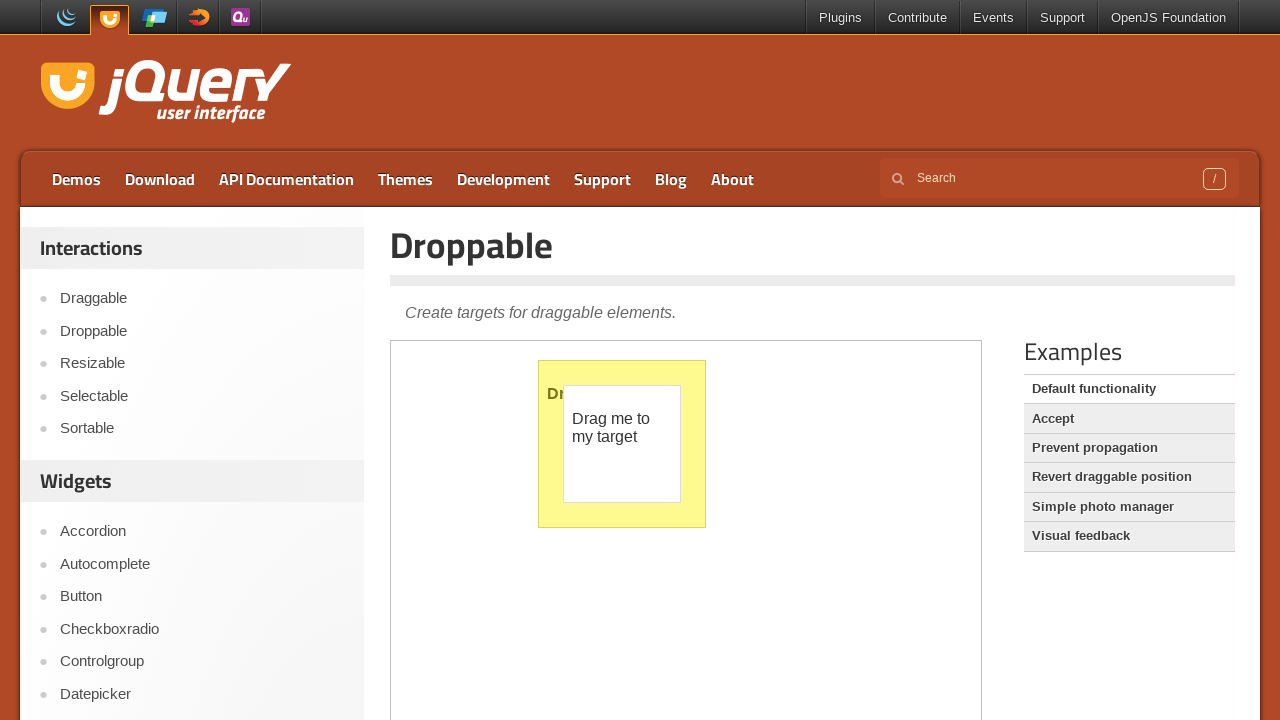